Tests jQuery selectable UI component by selecting multiple items using click and hold actions

Starting URL: http://only-testing-blog.blogspot.com/2014/09/selectable.html

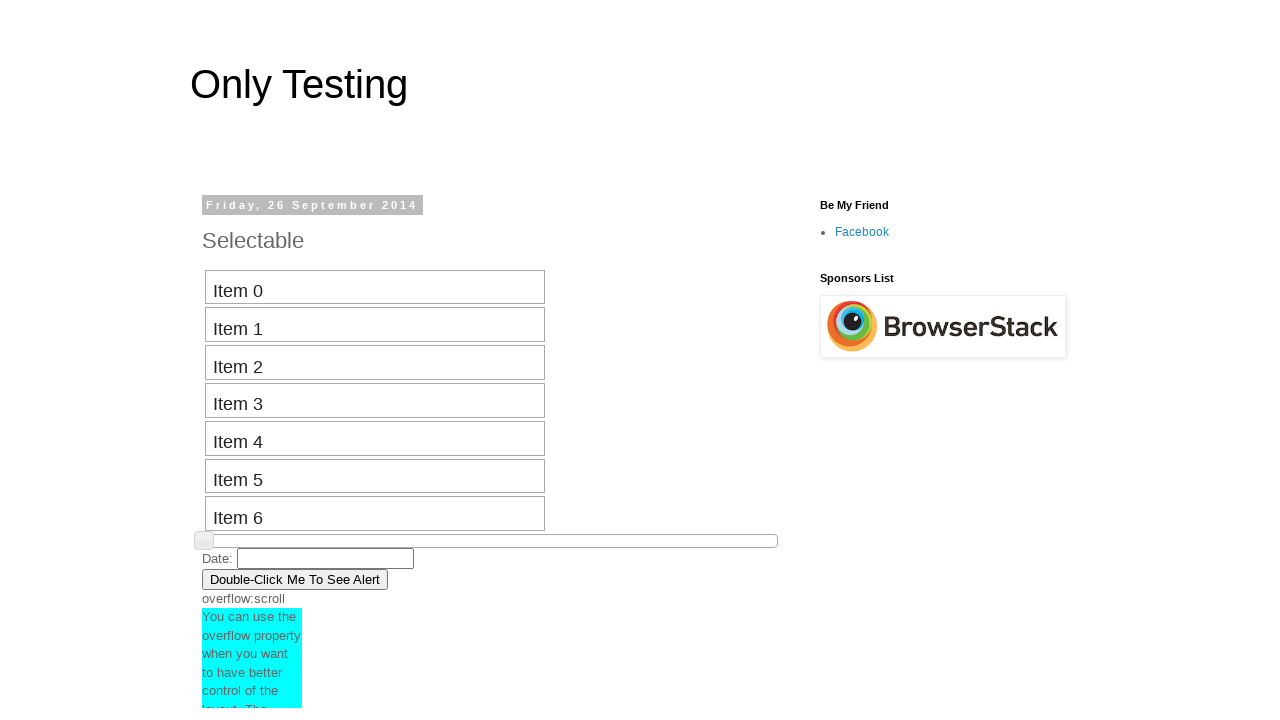

Located all selectable items in the jQuery selectable component
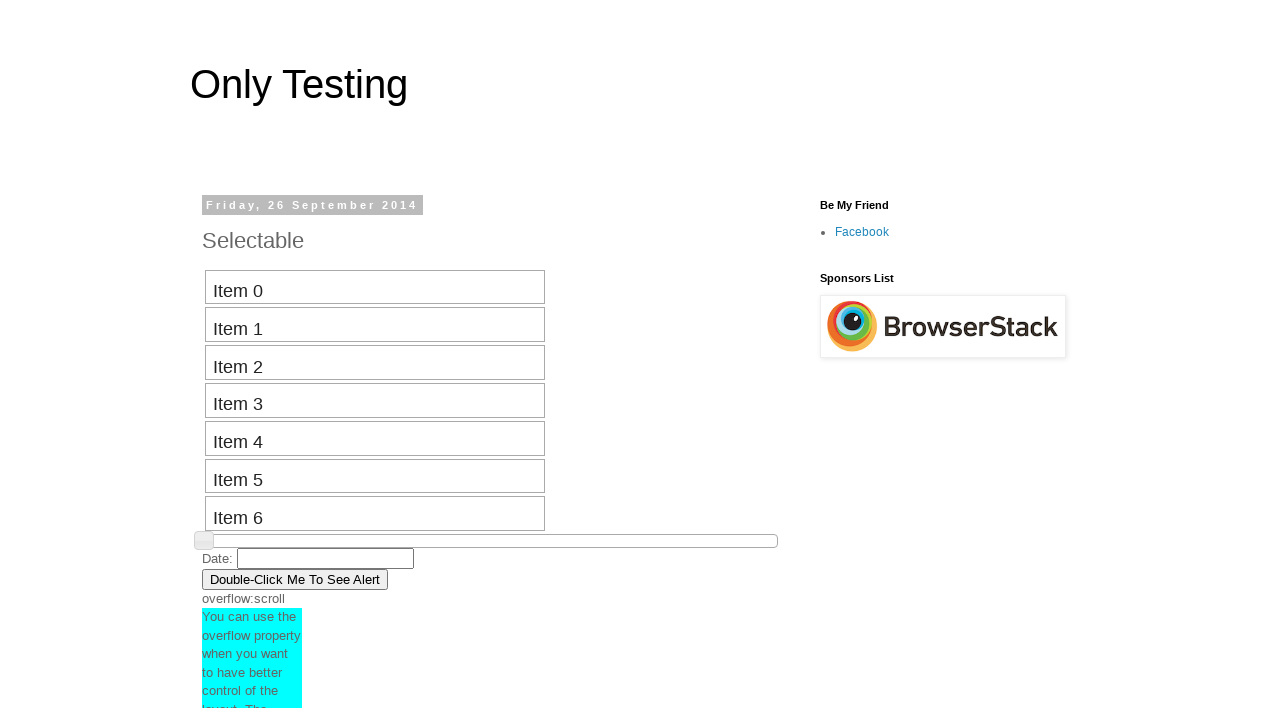

Mouse button pressed down to start selection at (0, 0)
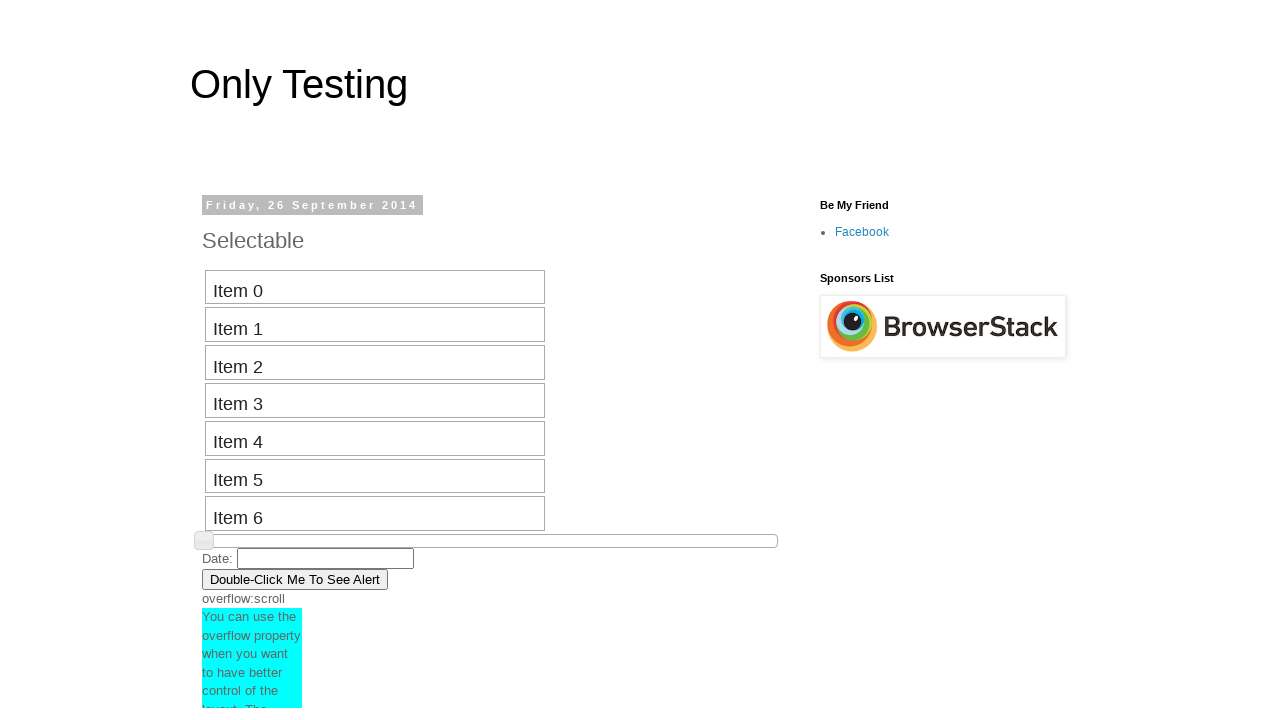

Clicked 3rd item with Shift modifier at (375, 363) on xpath=//ol[@id='selectable']/* >> nth=2
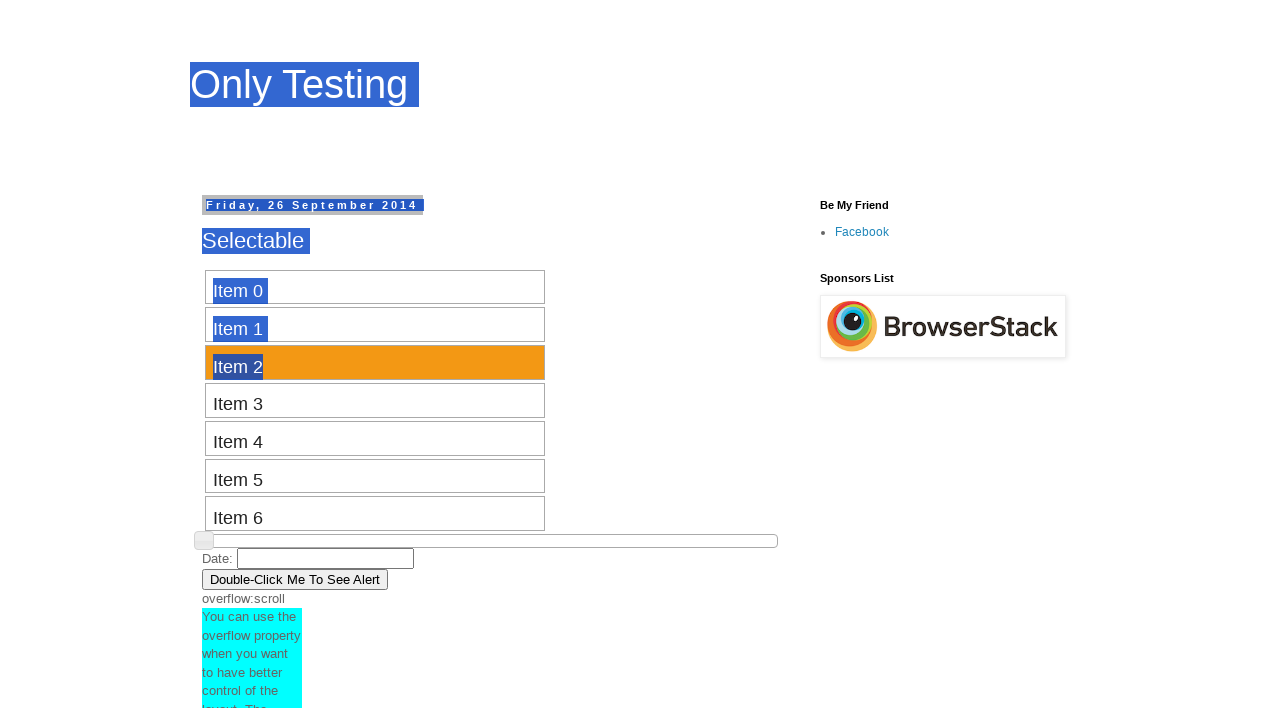

Clicked 6th item to complete range selection at (375, 476) on xpath=//ol[@id='selectable']/* >> nth=5
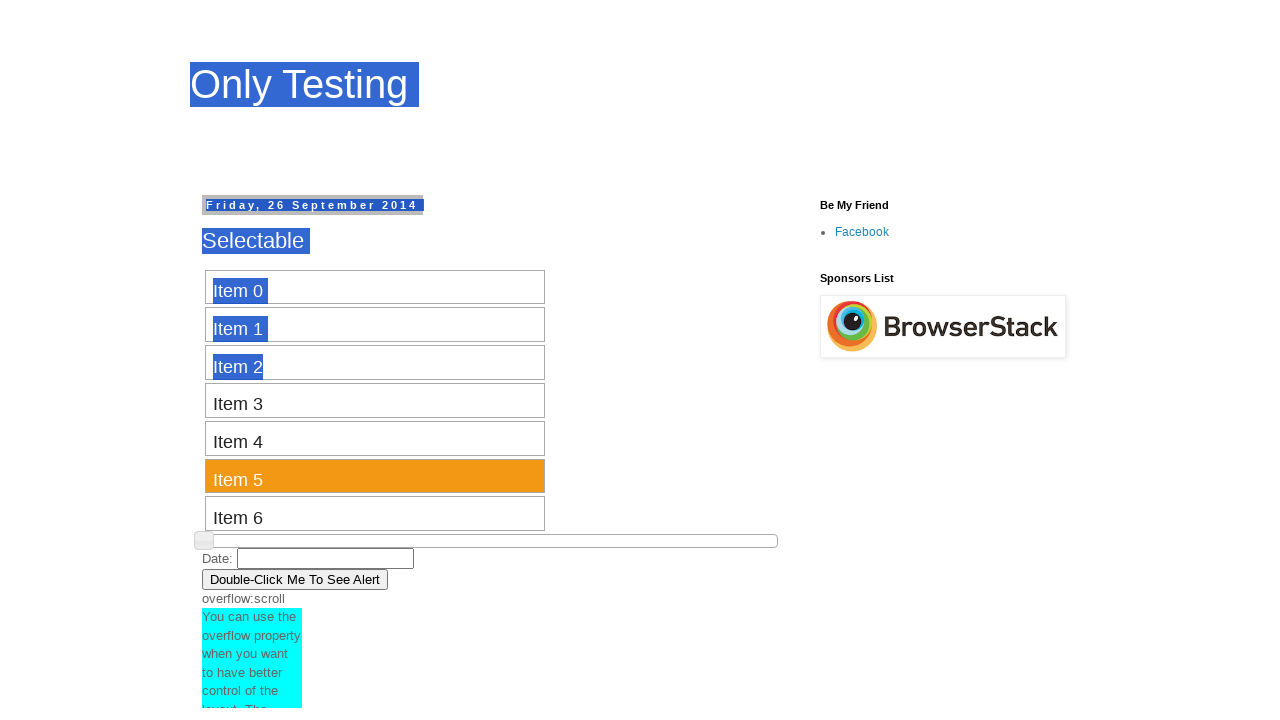

Mouse button released, completing the selection at (375, 476)
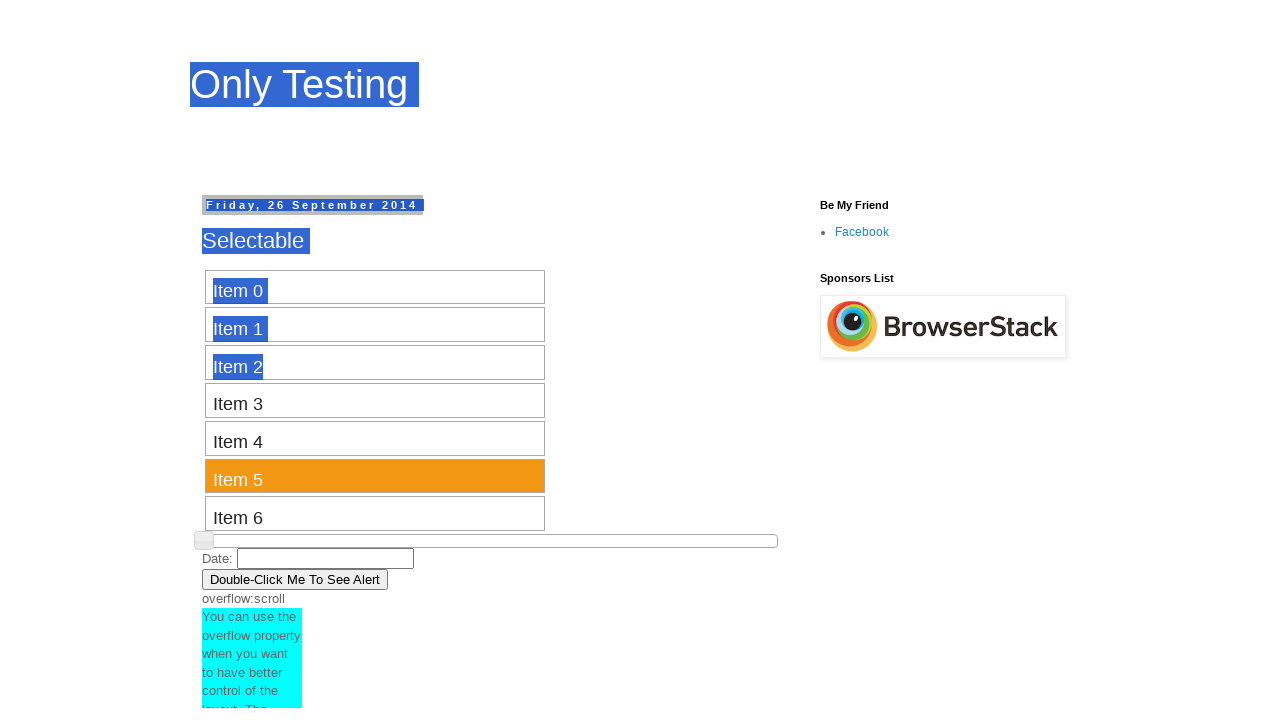

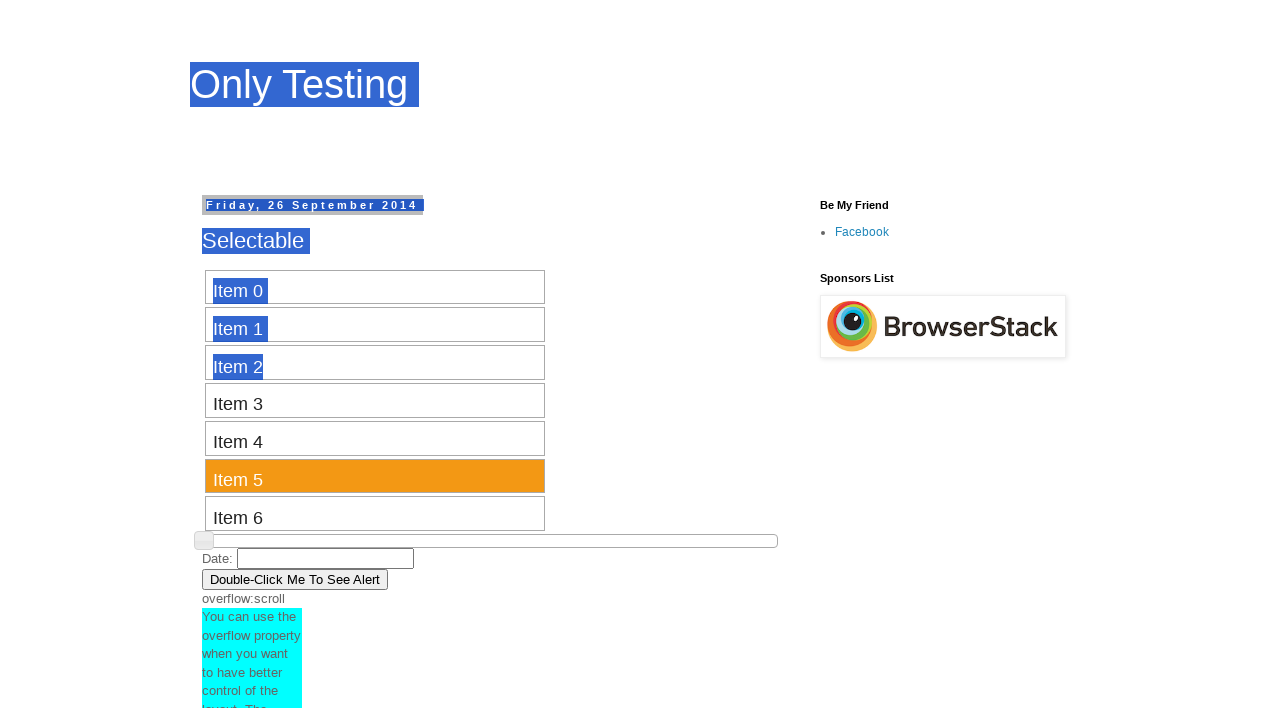